Tests form filling functionality by entering a first name into a text field on a test page.

Starting URL: https://programautomatycy.pl/test-page/

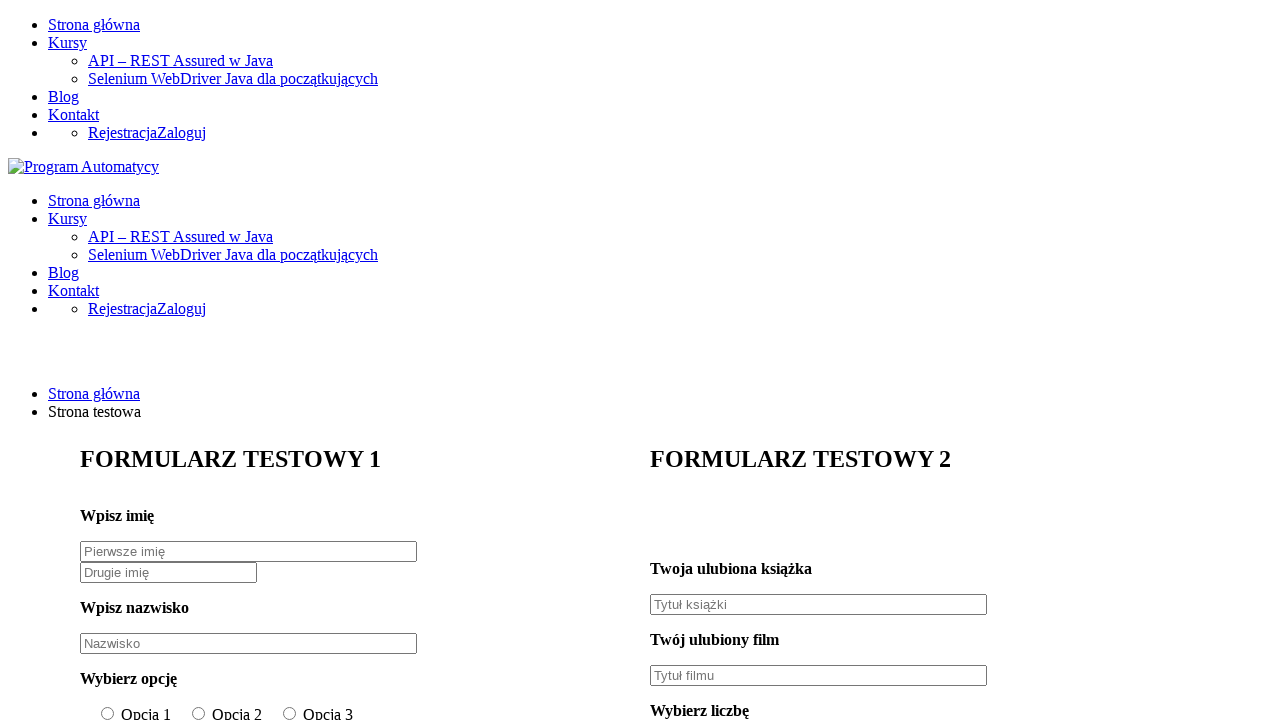

Waited for firstname text field to be visible
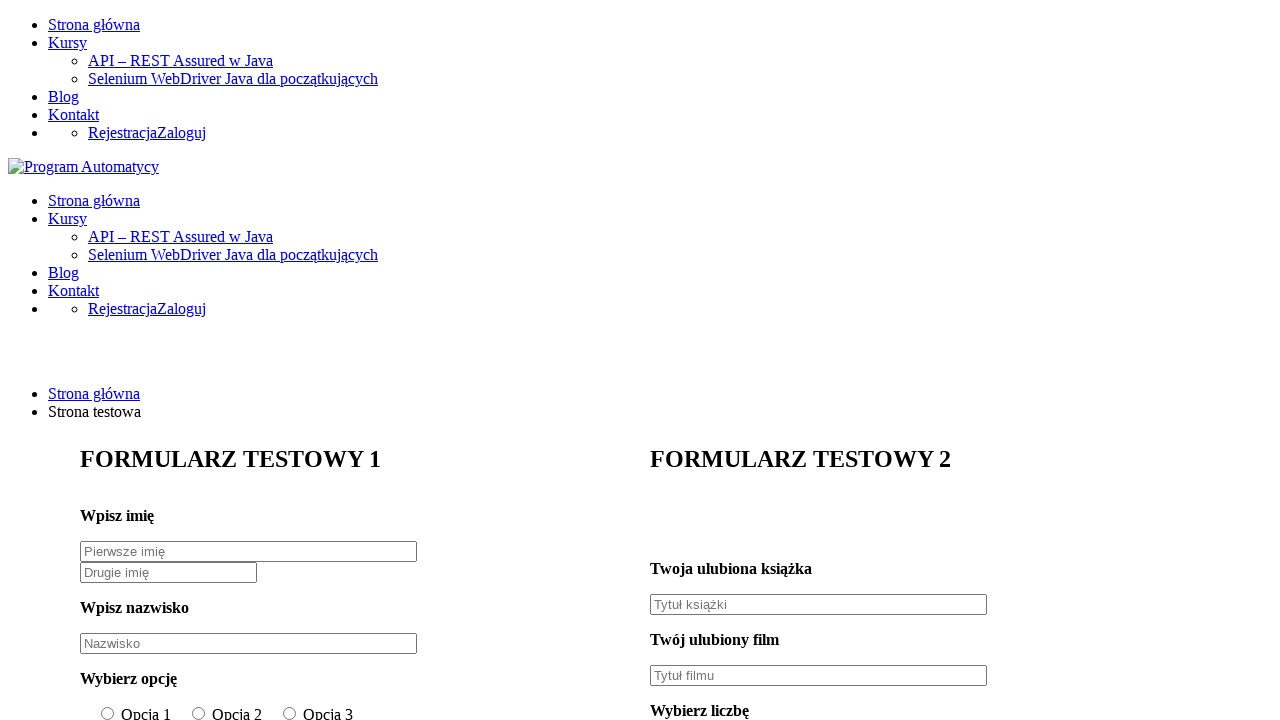

Filled firstname field with 'Jan' on #firstname-text
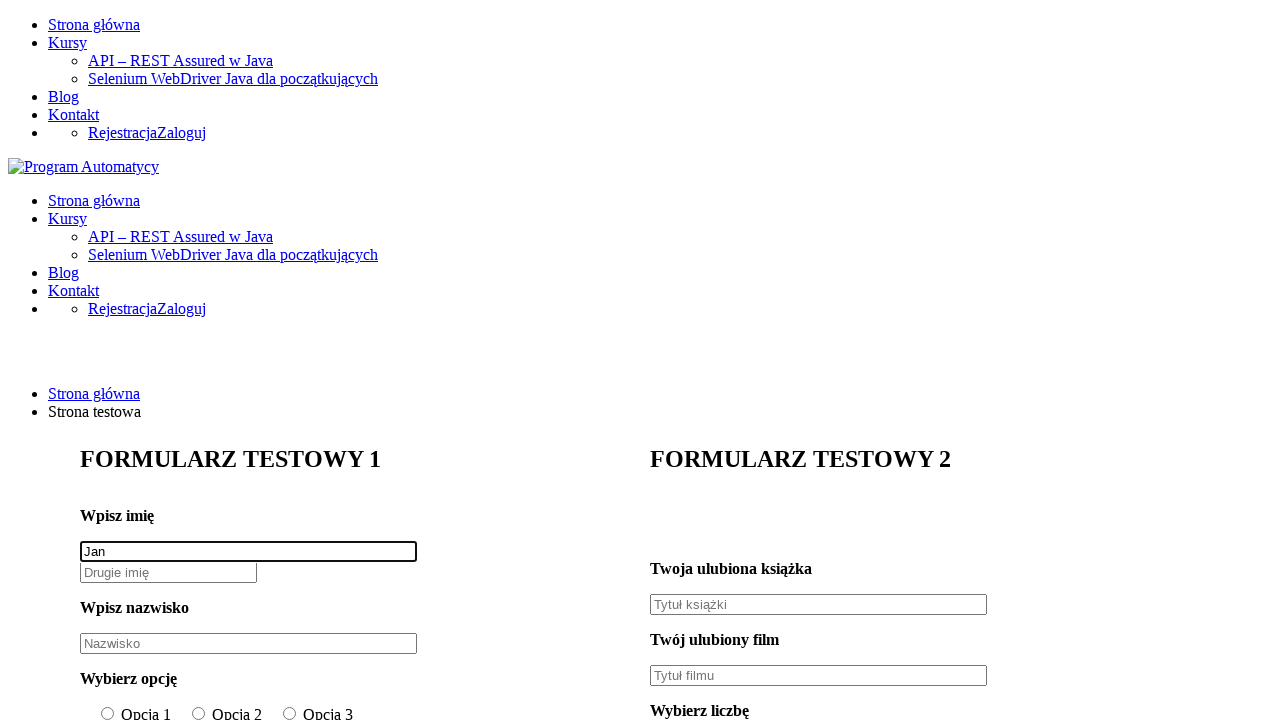

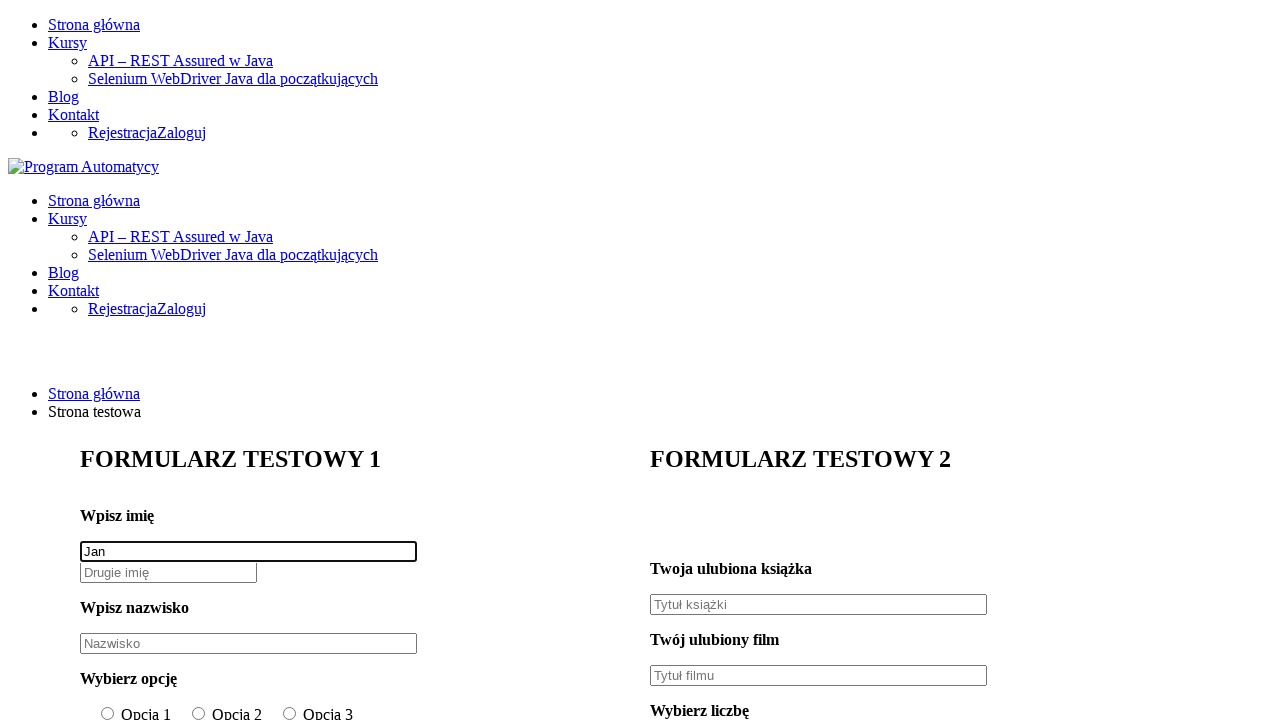